Finds multiple image elements on the WebdriverIO homepage

Starting URL: https://webdriver.io

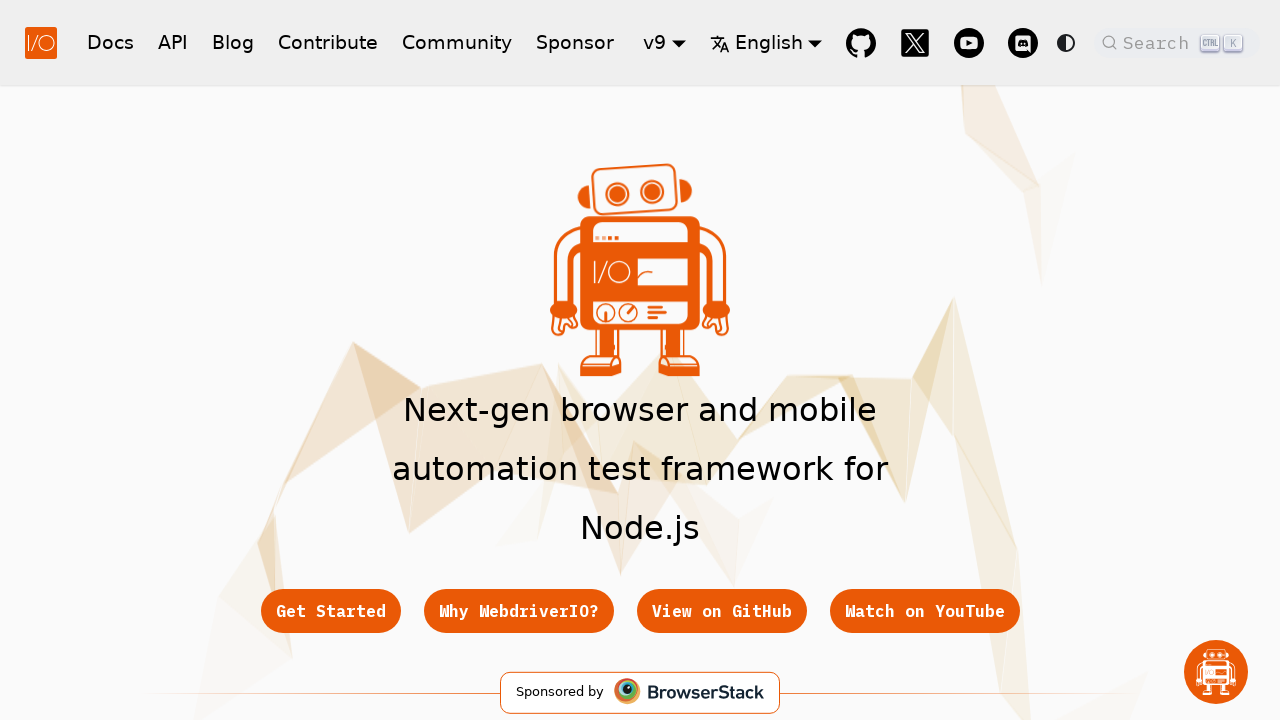

Navigated to WebdriverIO homepage
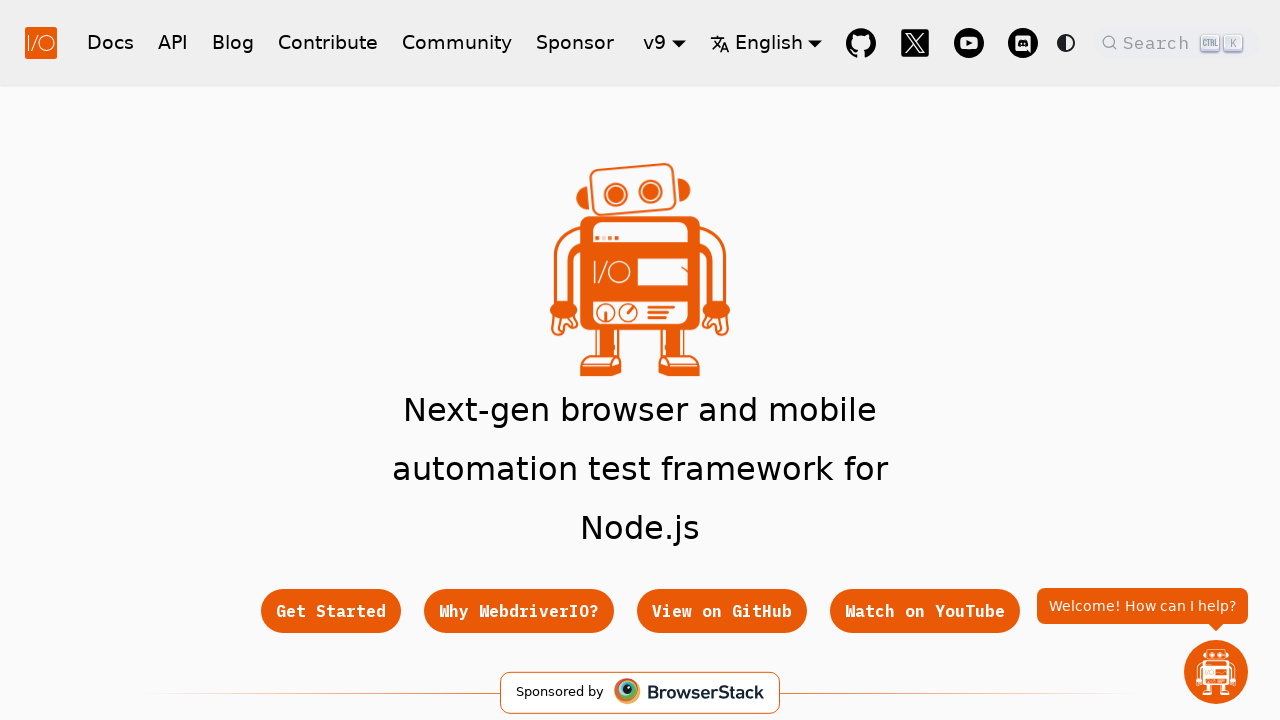

Located all image elements on the page
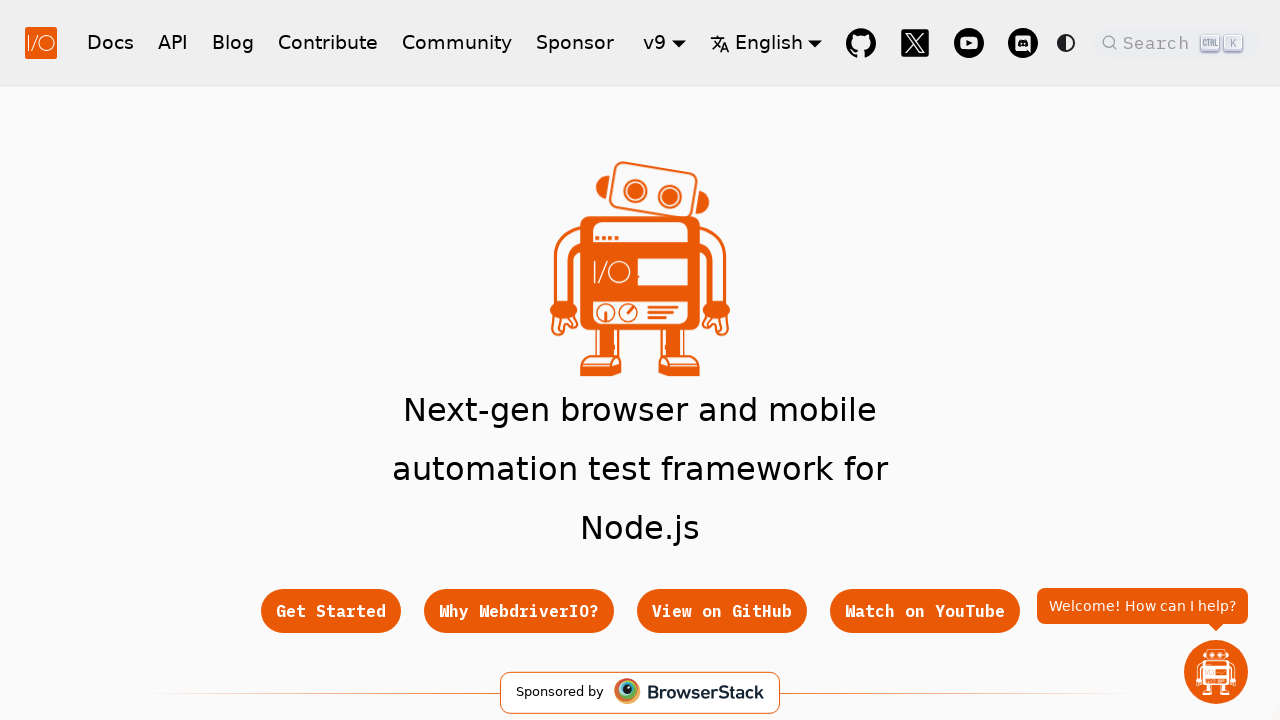

First image element loaded and is visible
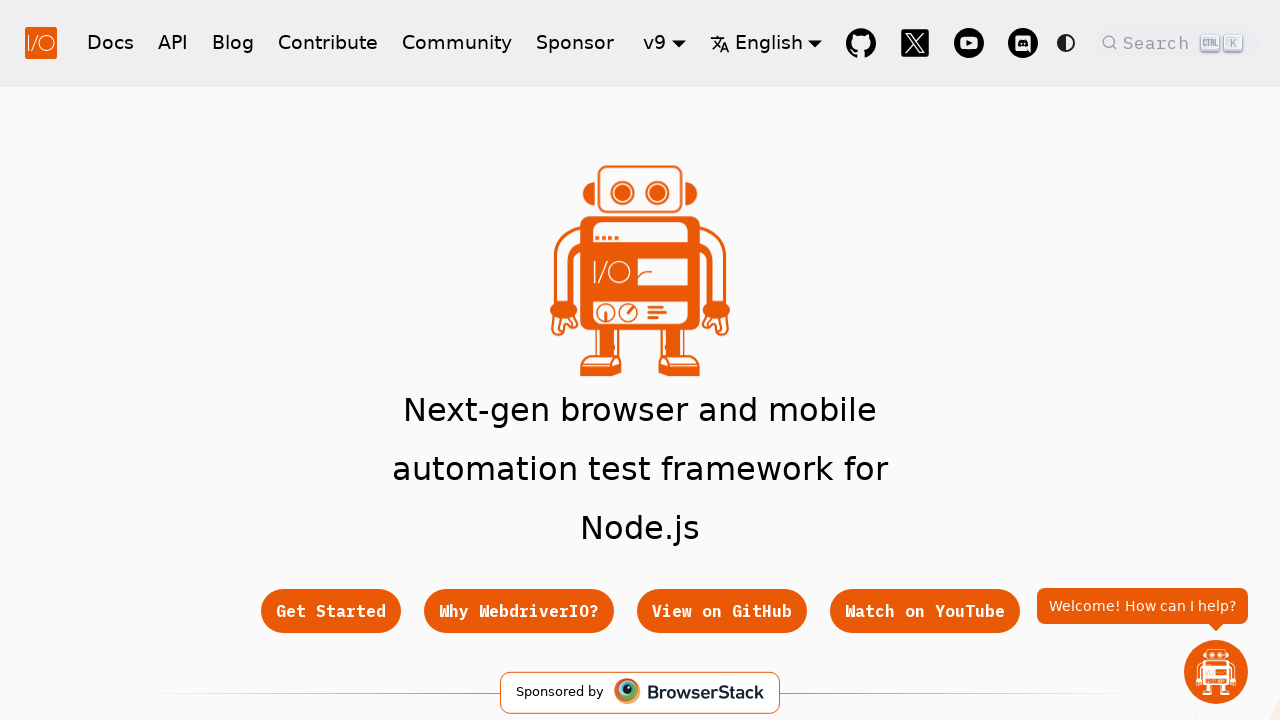

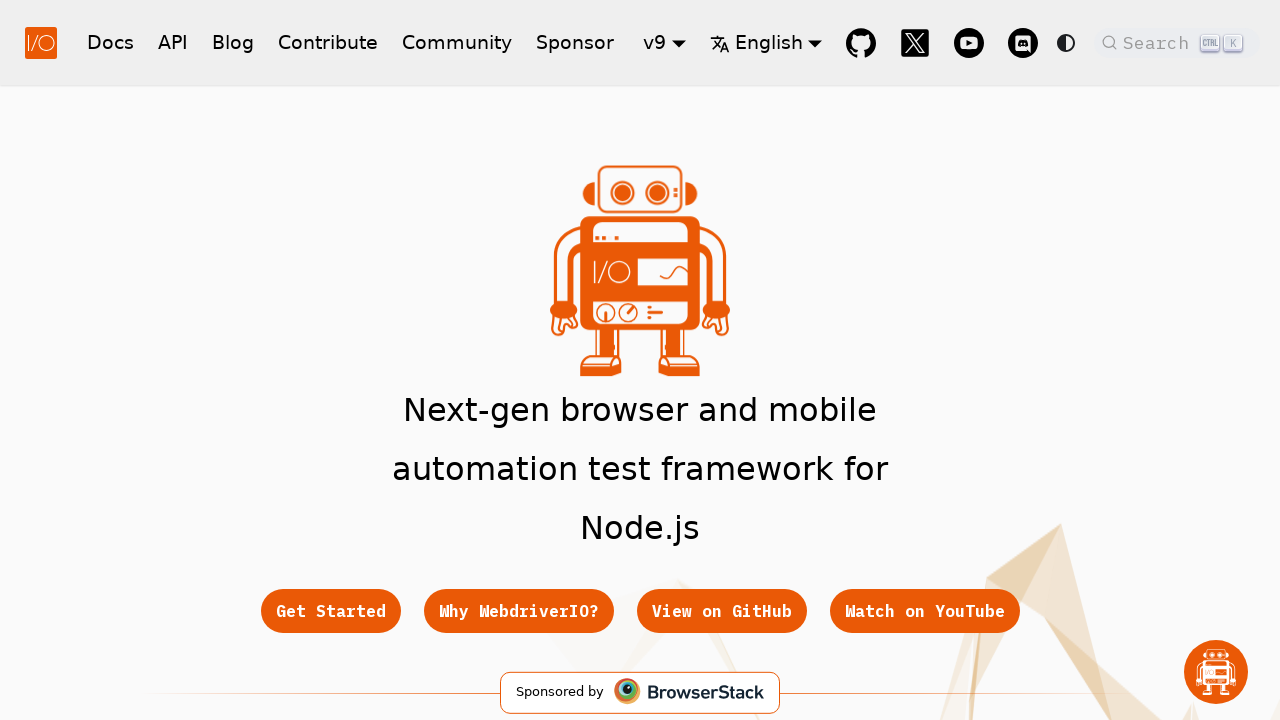